Navigates to The Connected Shop website and verifies the current URL matches the expected value

Starting URL: https://theconnectedshop.com/

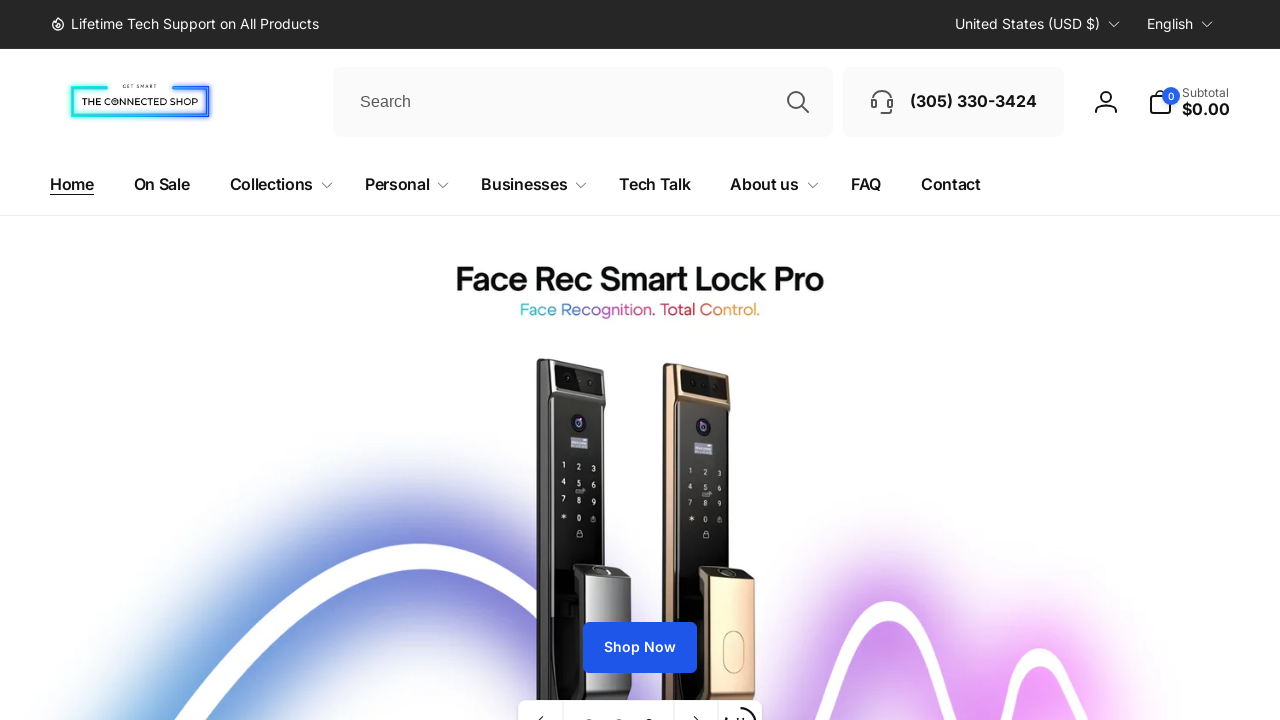

Navigated to The Connected Shop website at https://theconnectedshop.com/
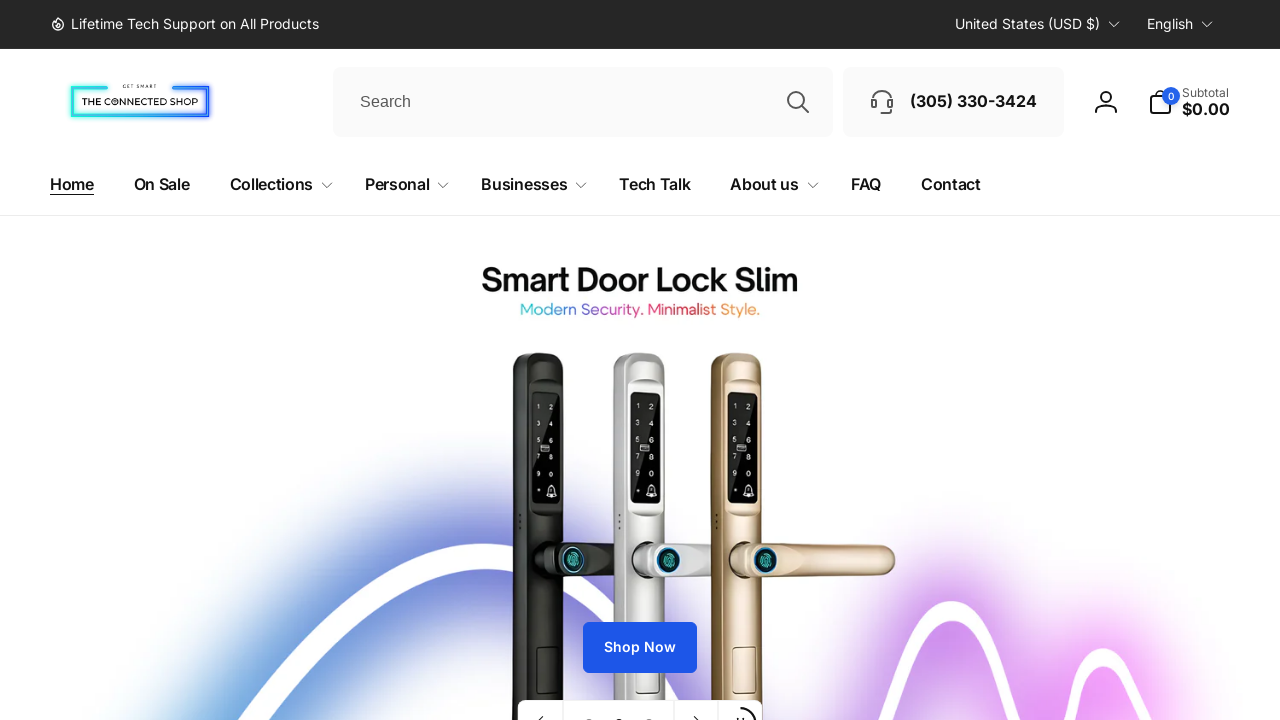

Retrieved current URL from page
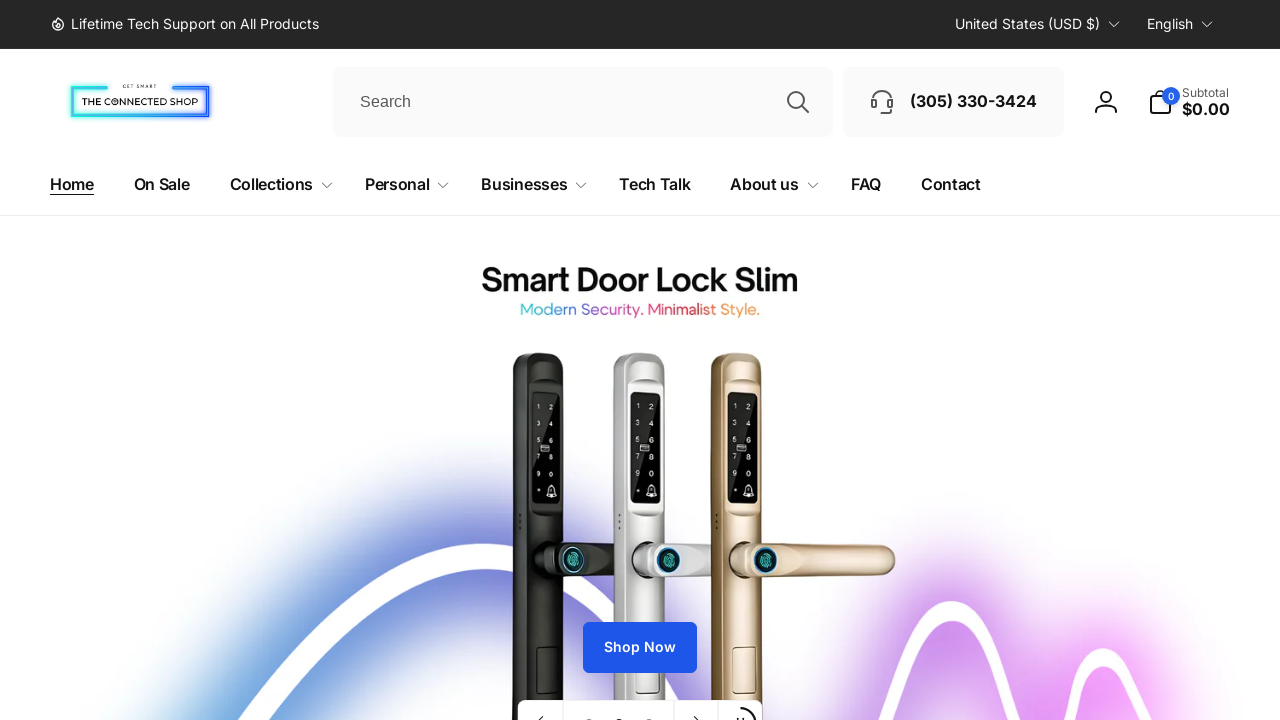

Verified current URL matches expected value https://theconnectedshop.com/
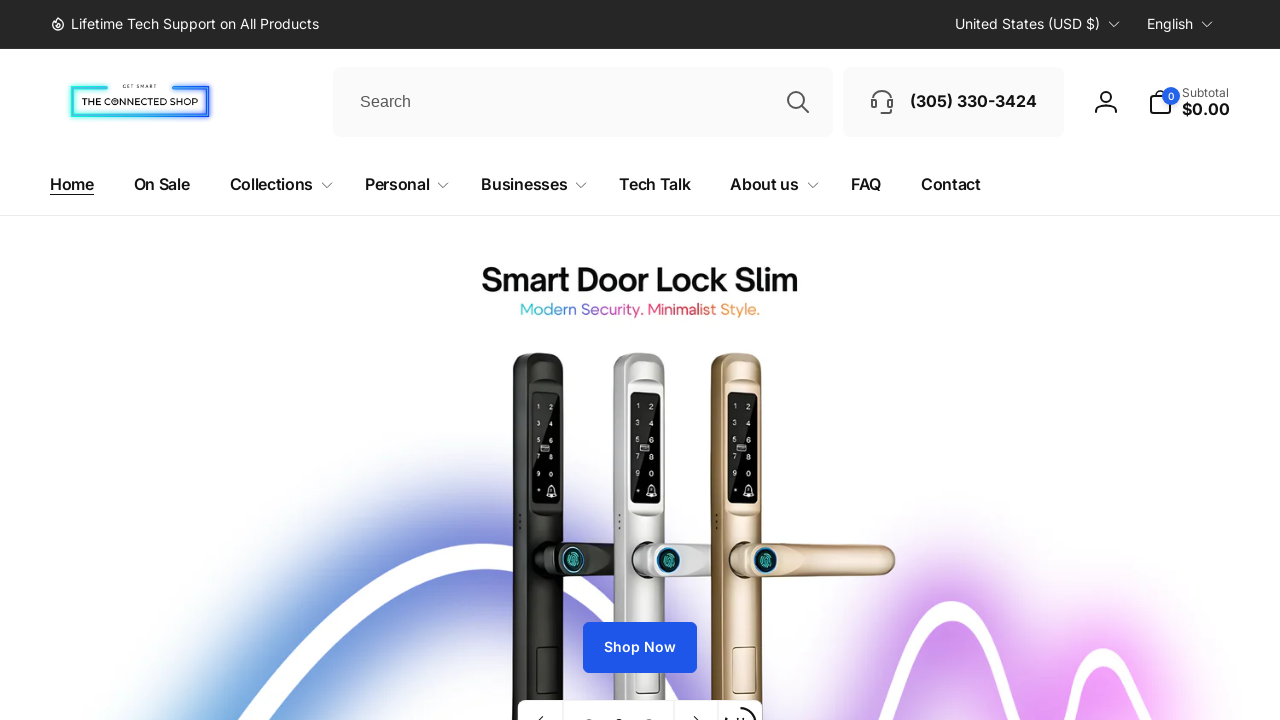

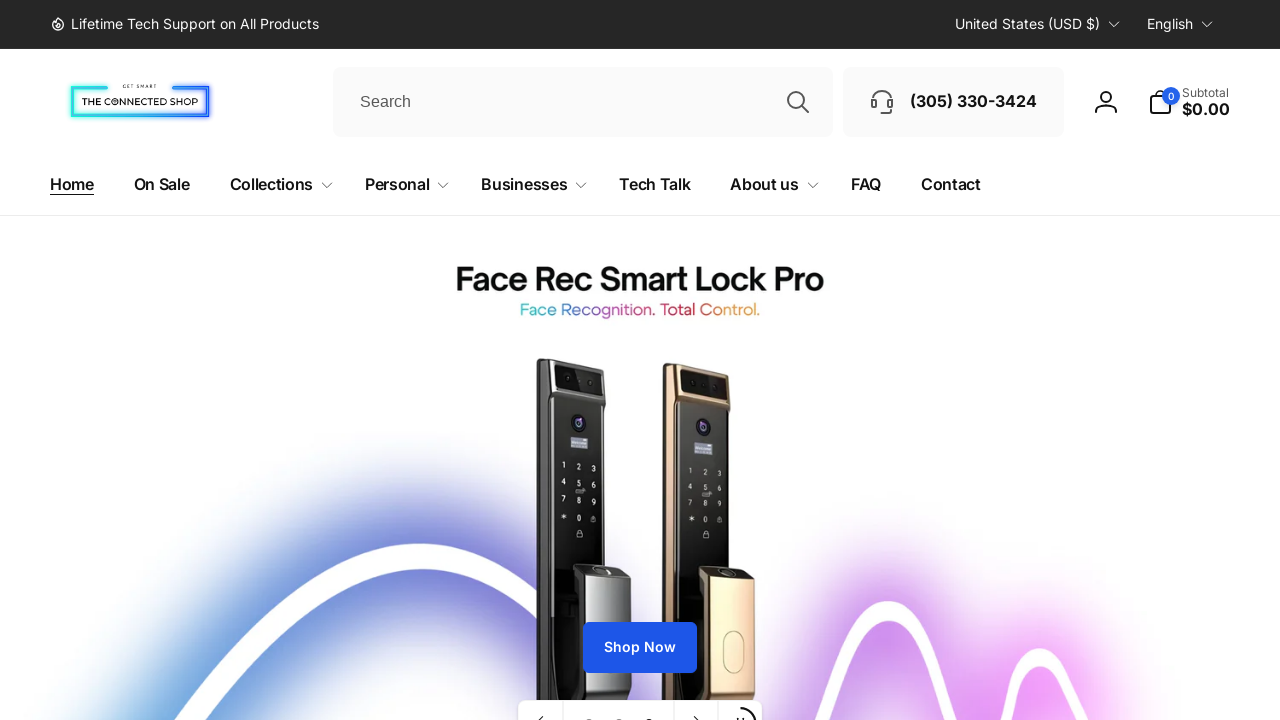